Tests form interactions on an Angular practice page by clicking a checkbox, checking a radio button, and selecting an option from a dropdown

Starting URL: https://rahulshettyacademy.com/angularpractice/

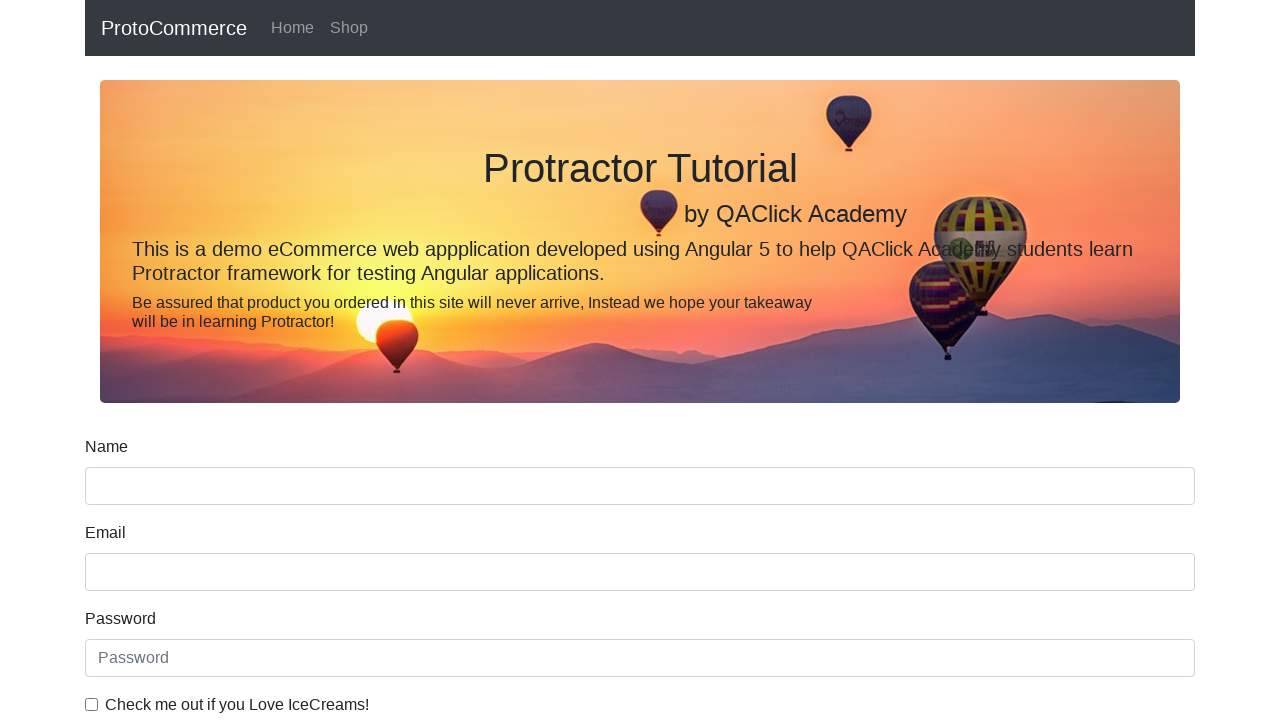

Clicked ice cream checkbox at (92, 704) on internal:label="Check me out if you Love IceCreams!"i
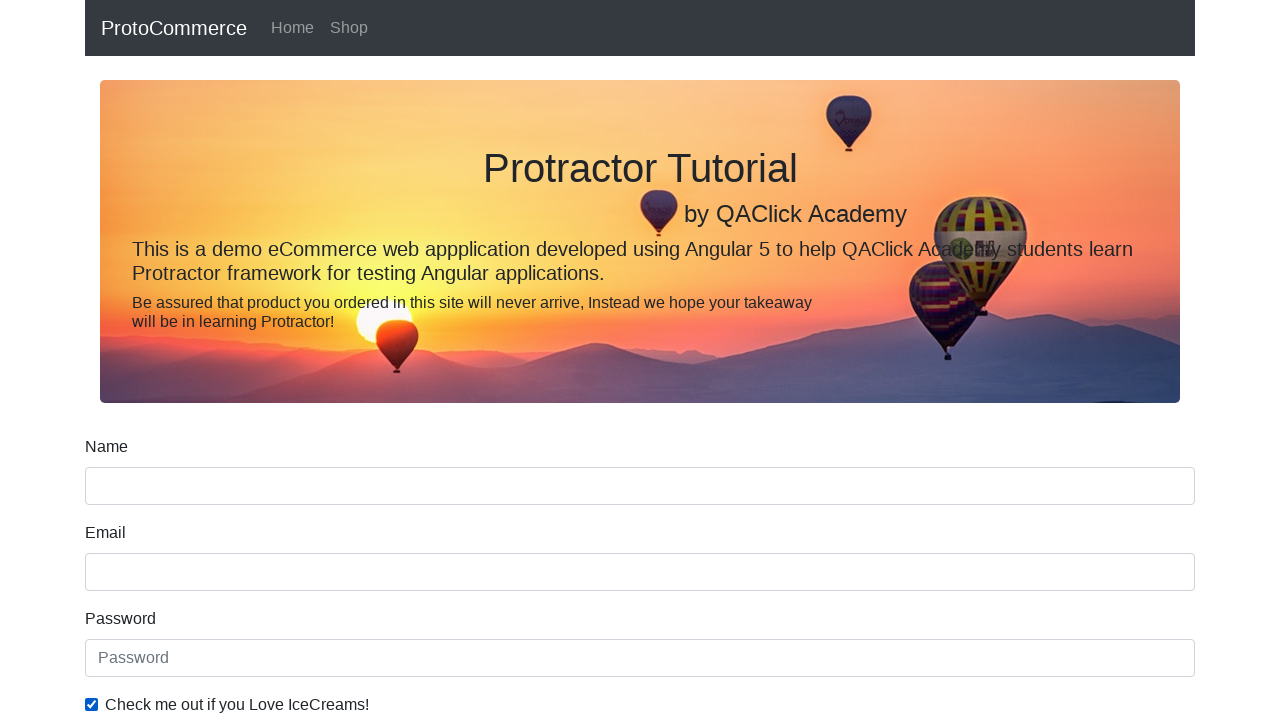

Checked Employed radio button at (326, 360) on internal:label="Employed"i
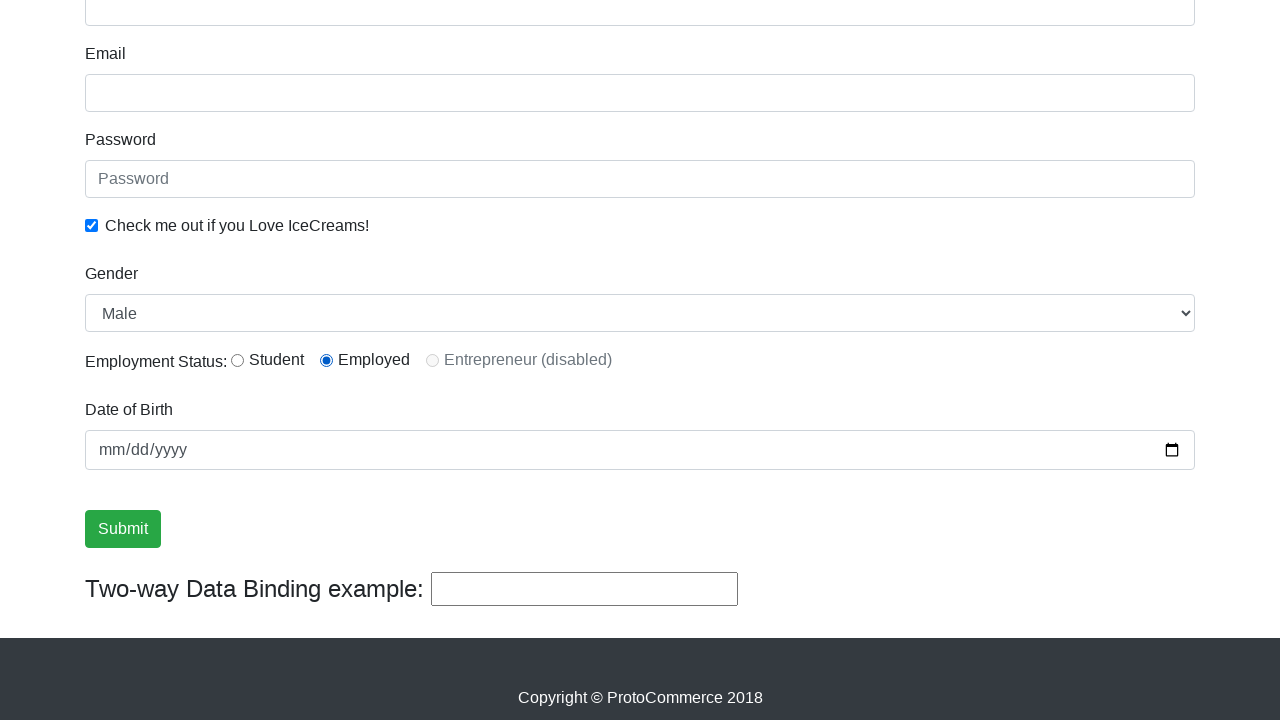

Selected Female from Gender dropdown on internal:label="Gender"i
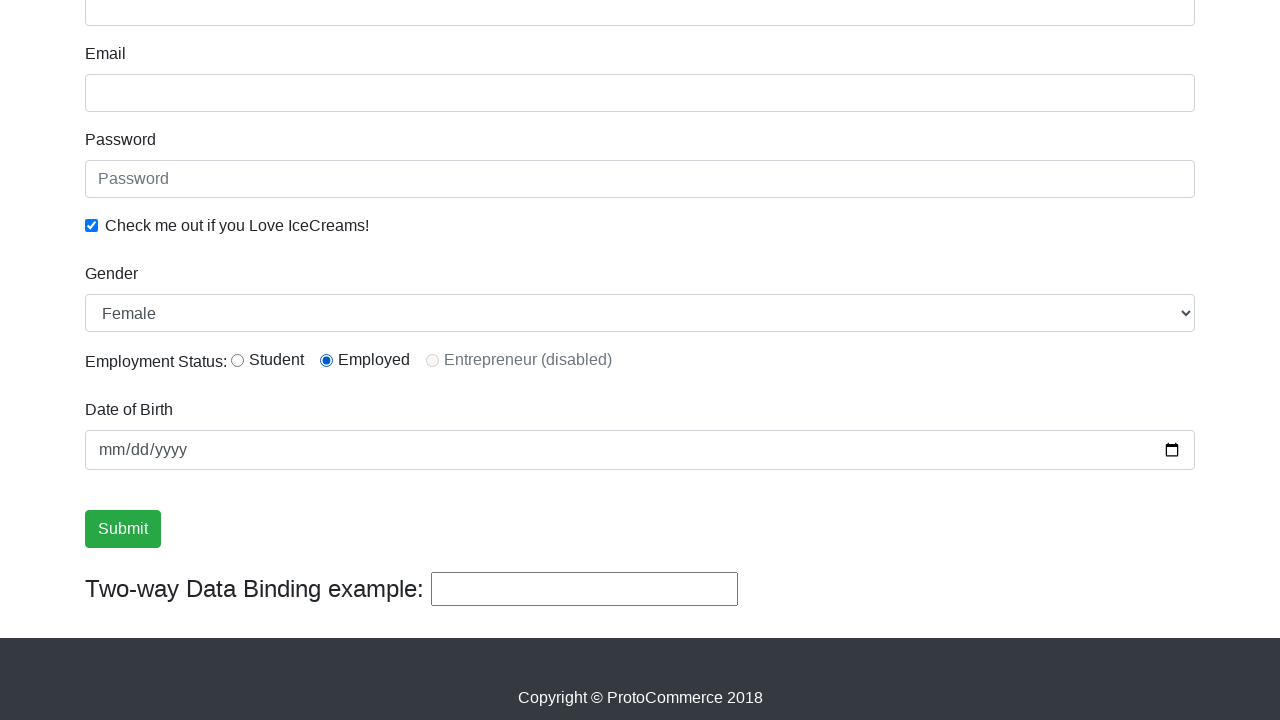

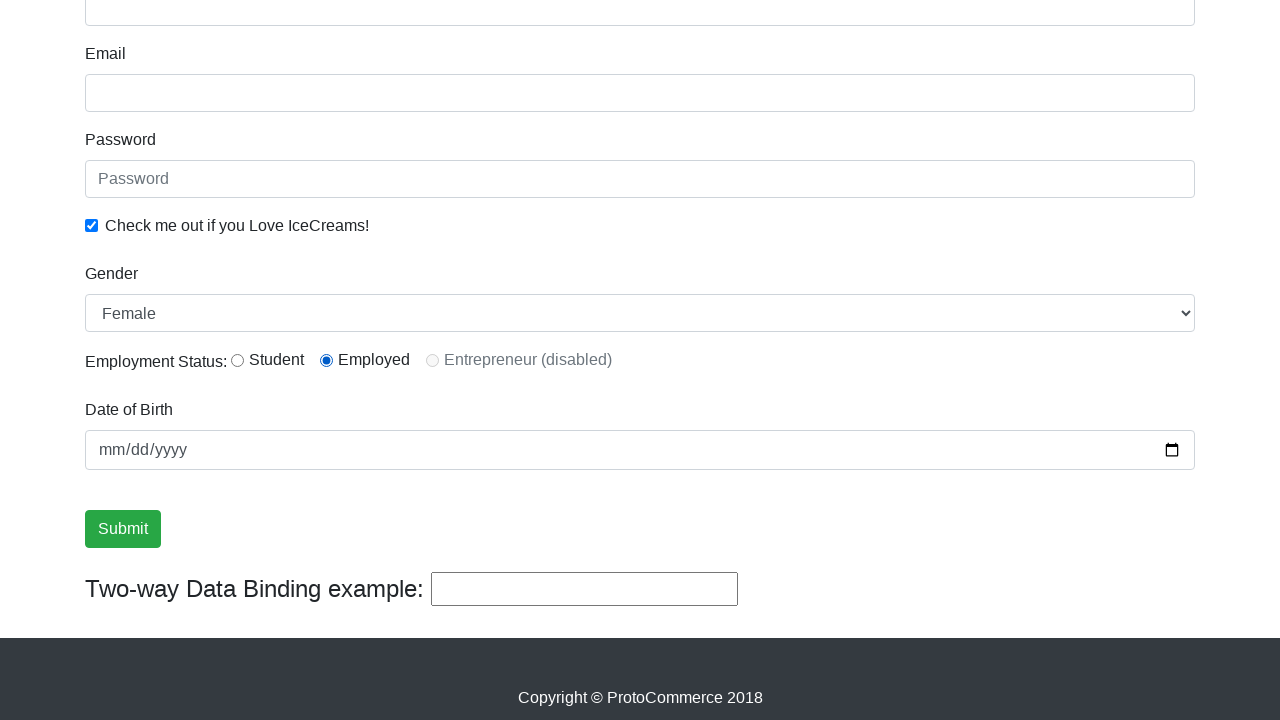